Tests clicking on the service link in the payment section and verifies navigation to a page with breadcrumbs

Starting URL: https://www.mts.by/

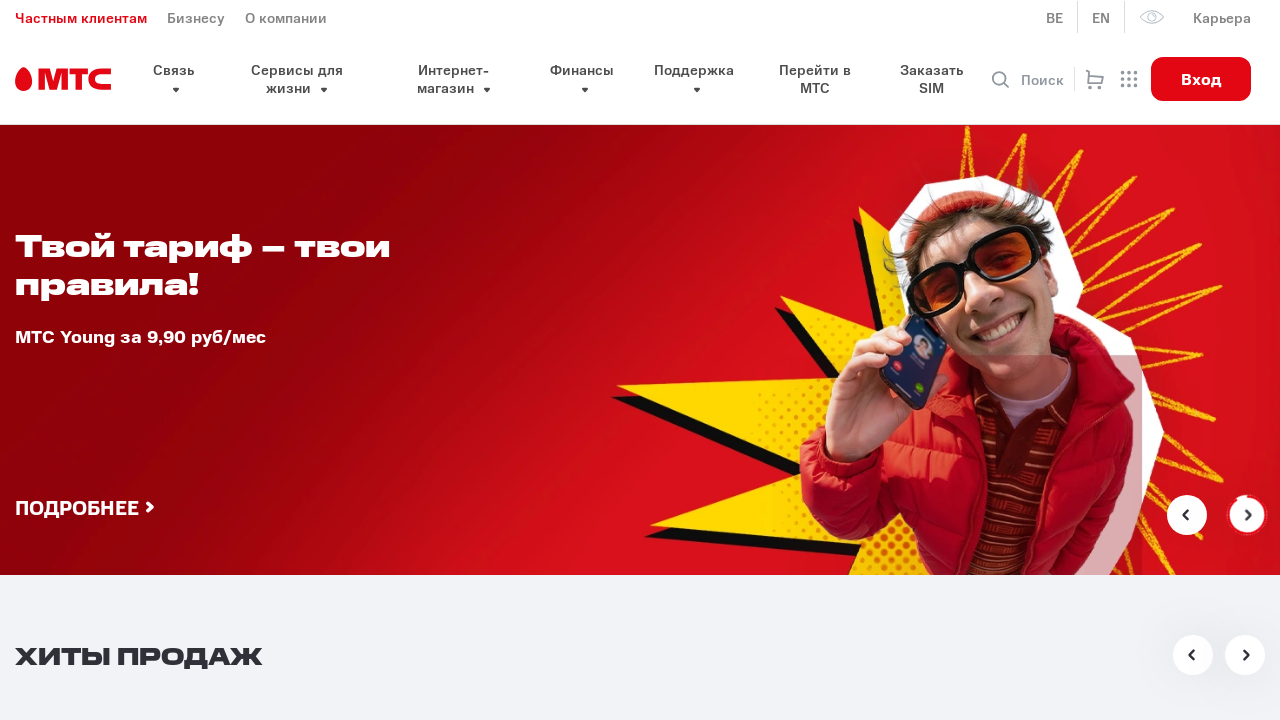

Clicked on the service link in the payment section at (190, 361) on xpath=//div[@class='pay__wrapper']//a
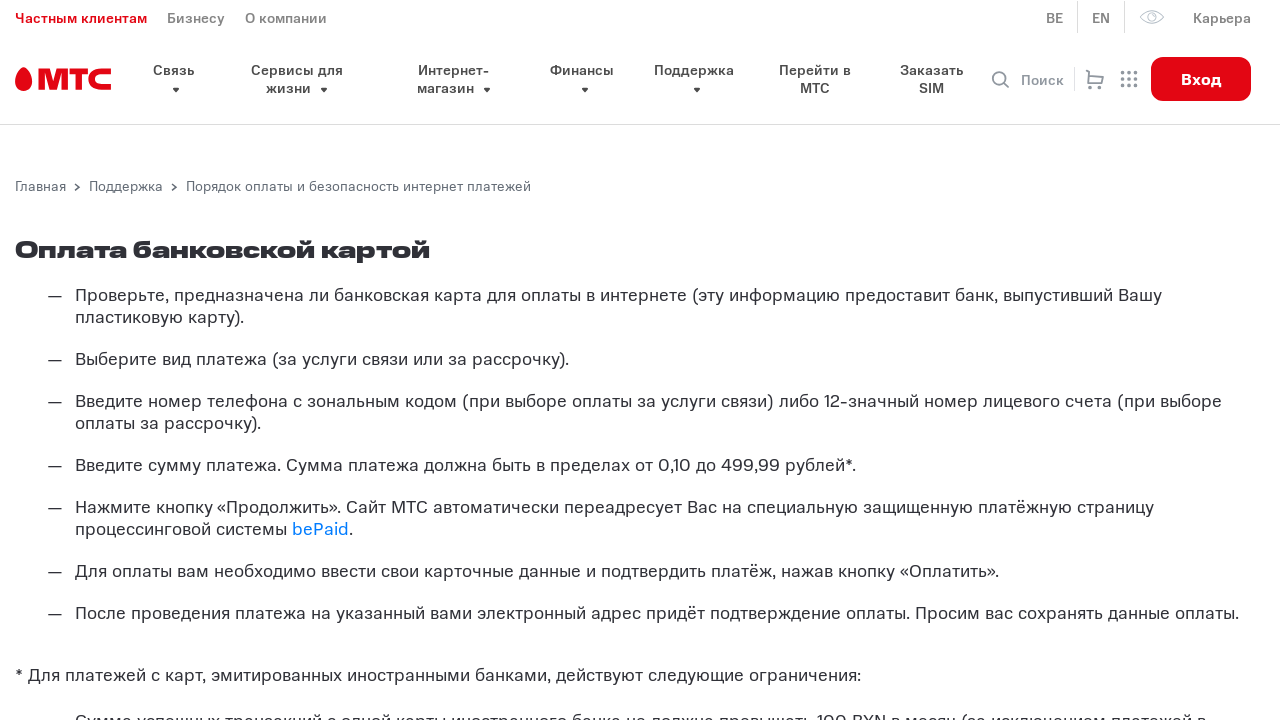

Waited for breadcrumbs module to load
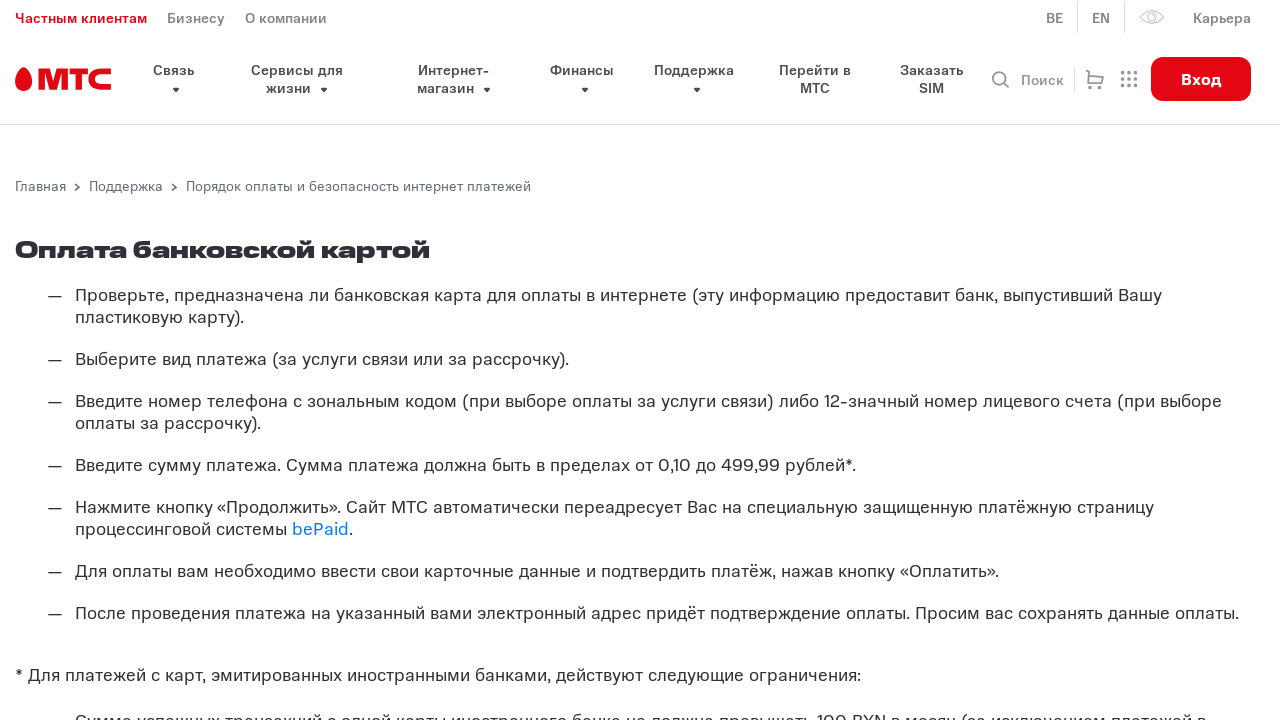

Verified breadcrumbs module is visible on the page
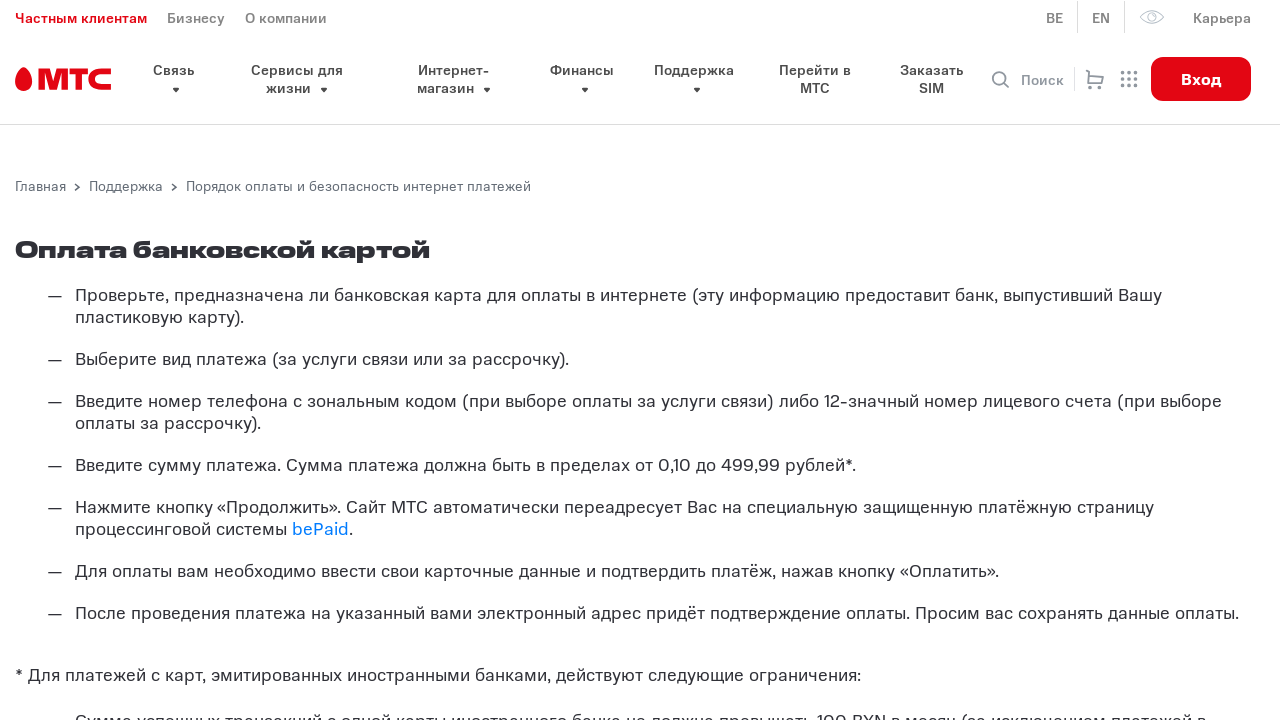

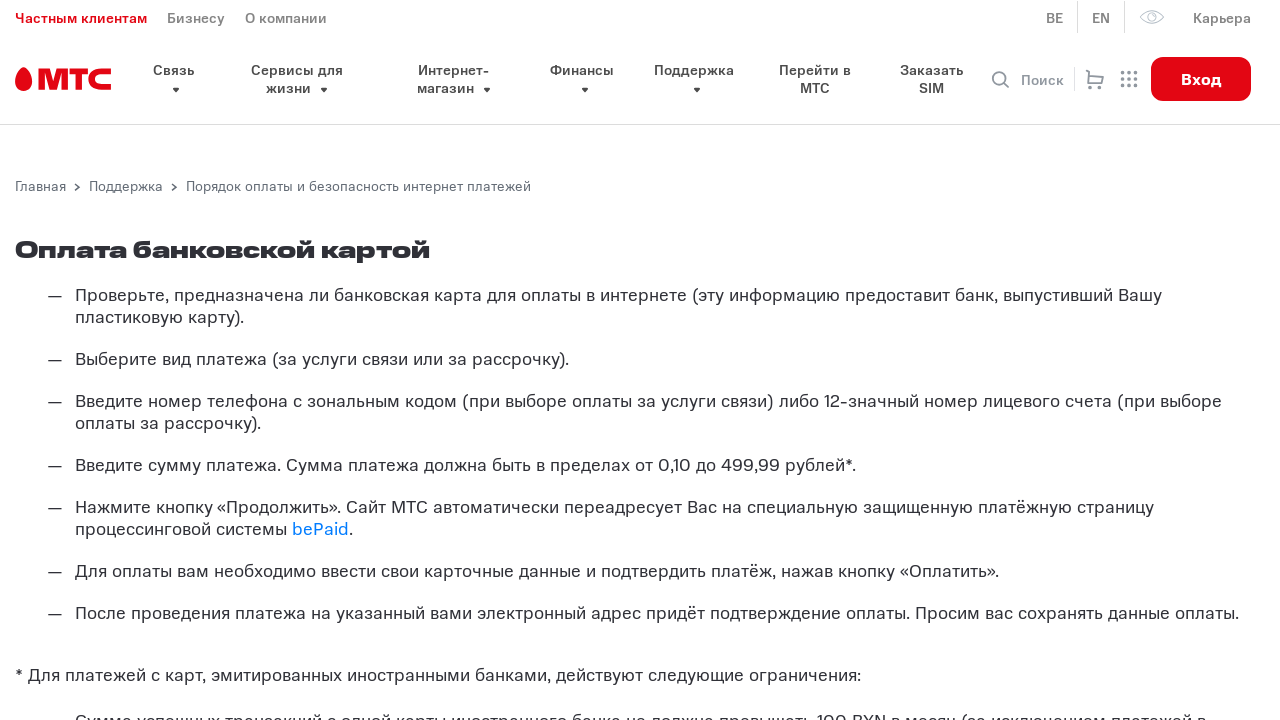